Tests browsing languages starting with letter Y by navigating to Browse Languages menu and clicking on Y submenu

Starting URL: https://www.99-bottles-of-beer.net/

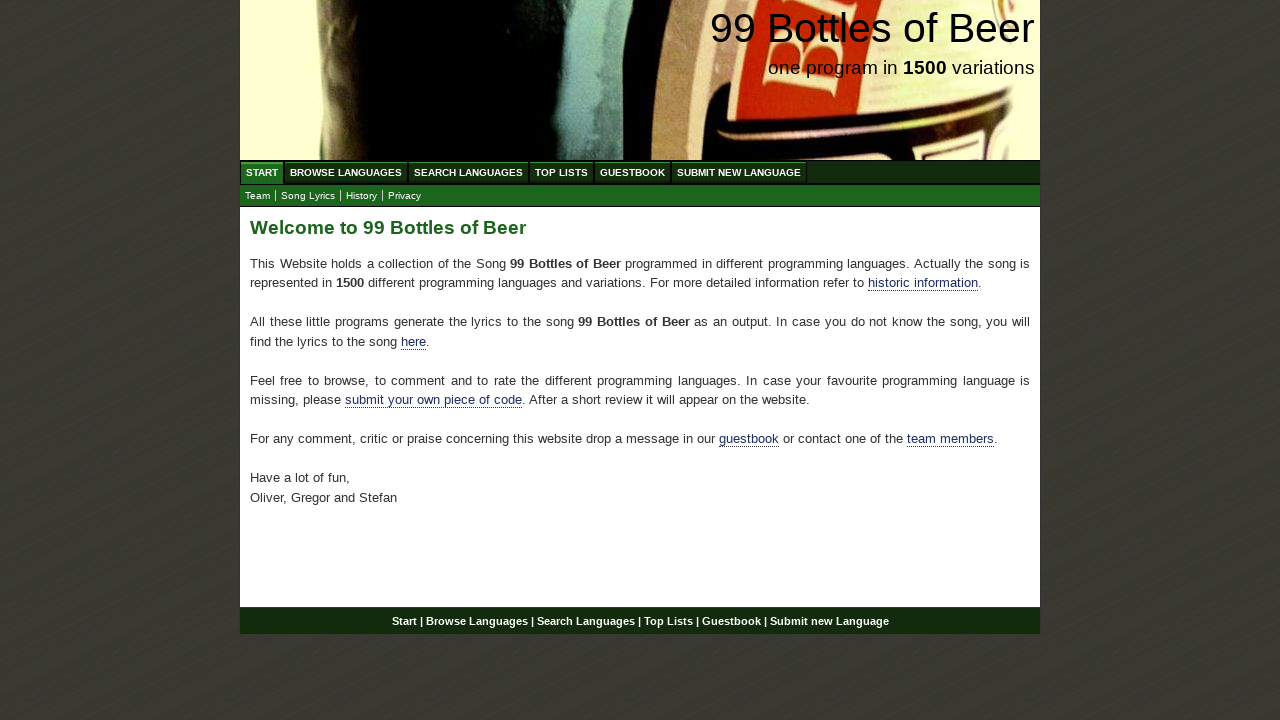

Clicked on Browse Languages menu at (346, 172) on xpath=//ul[@id='menu']//a[text()='Browse Languages']
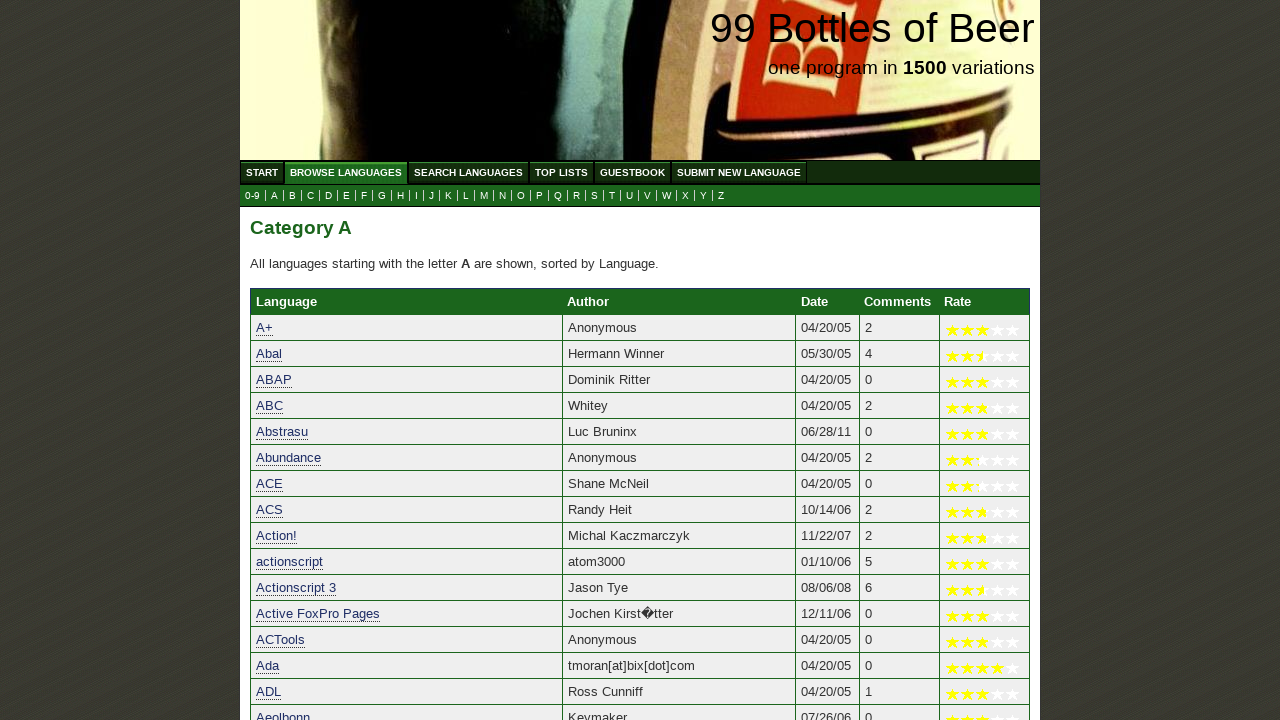

Clicked on Y submenu to filter languages starting with Y at (704, 196) on xpath=//ul[@id='submenu']//a[text()='Y']
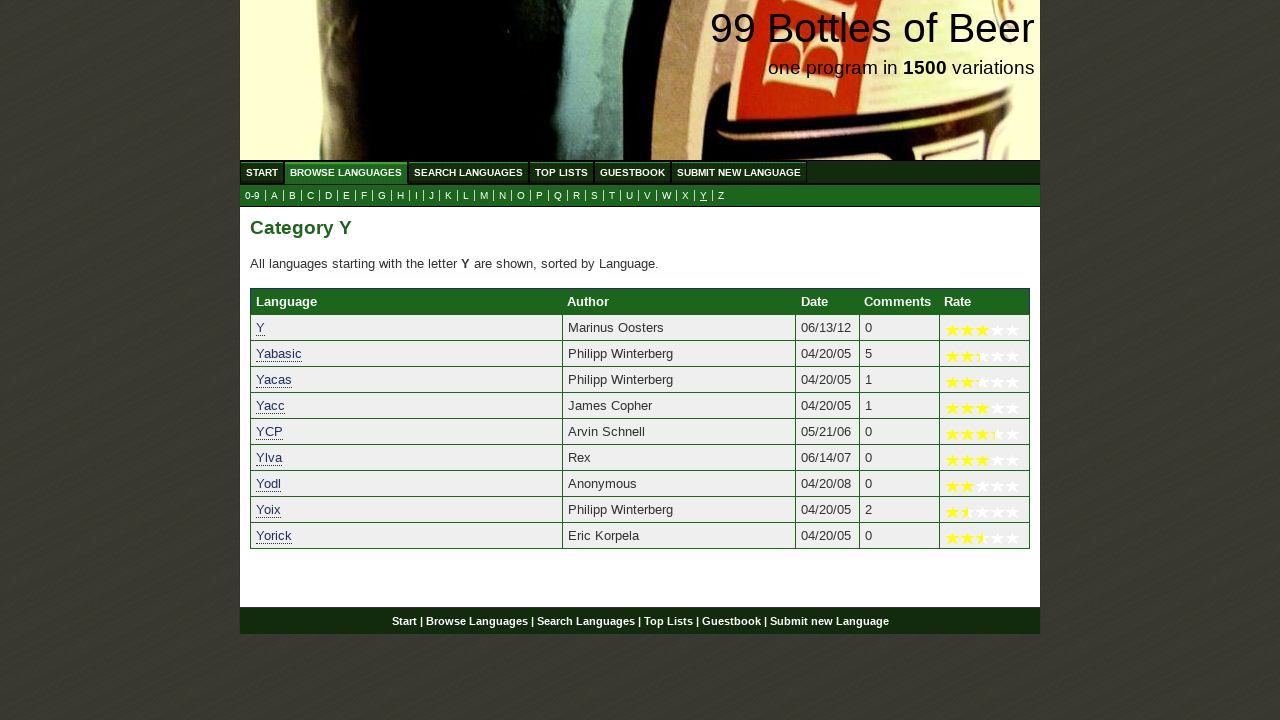

Languages starting with Y loaded and are displayed
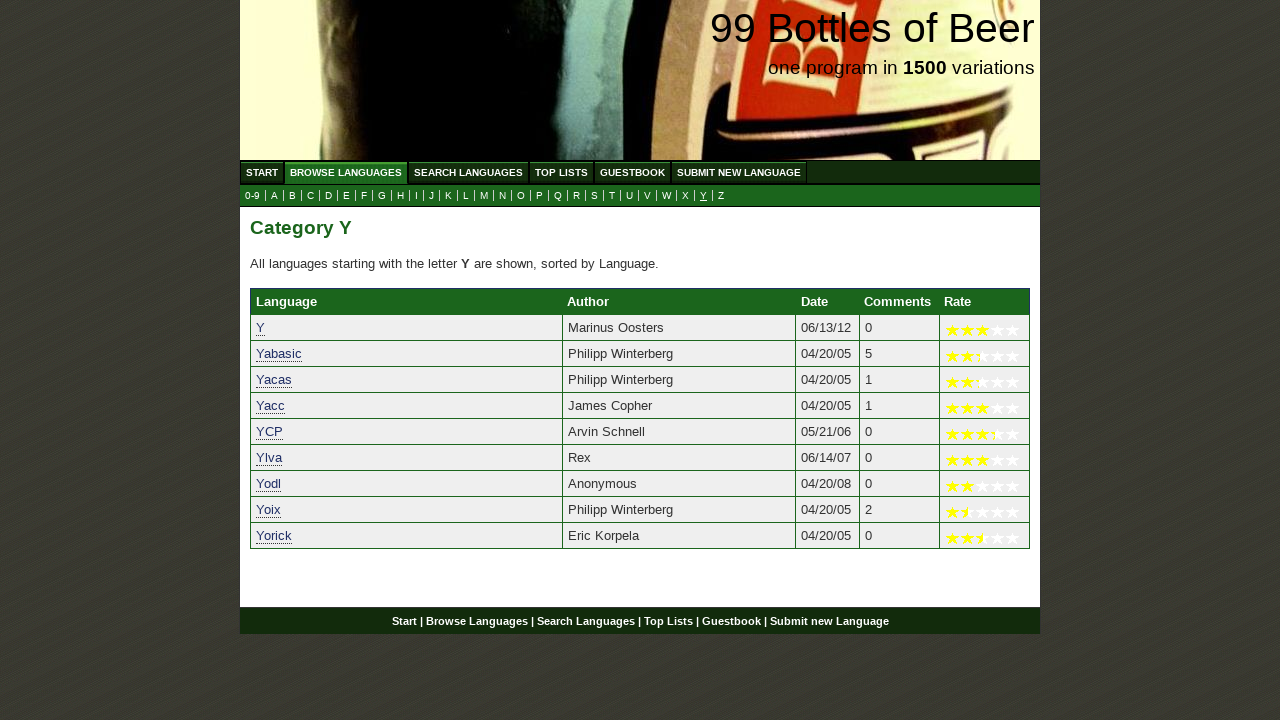

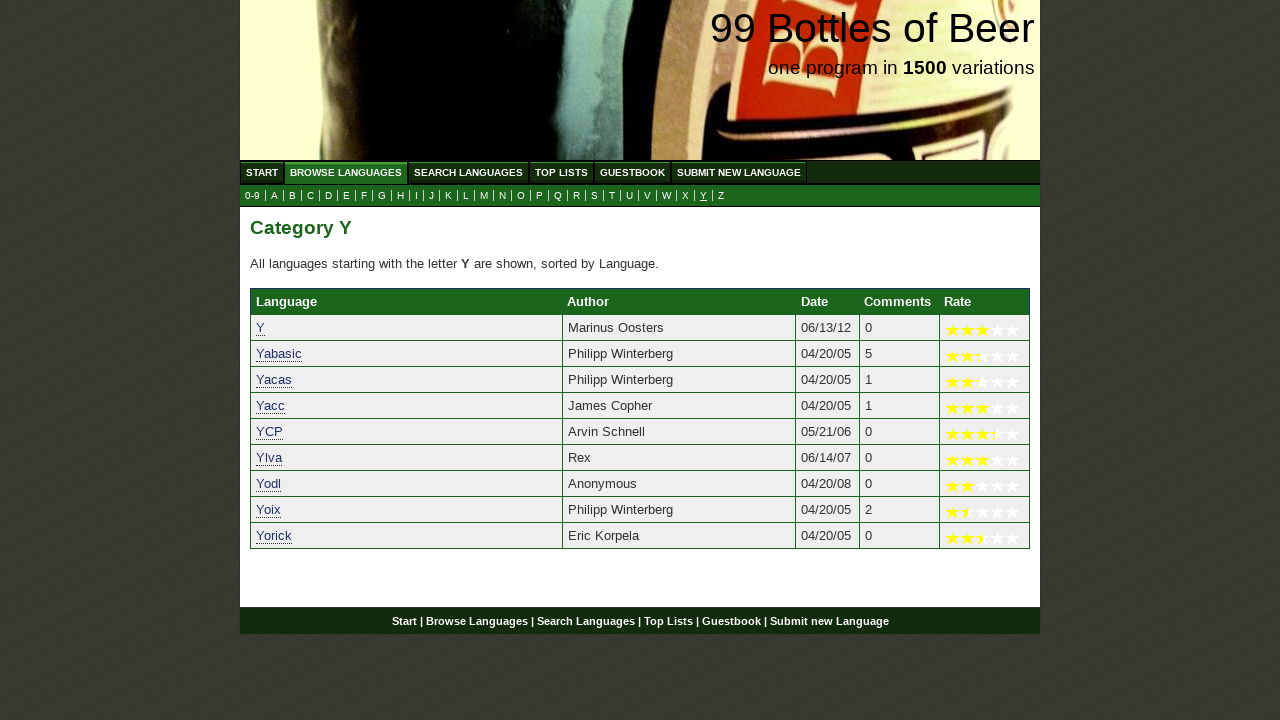